Tests a passenger selection dropdown by clicking to open it, then incrementing adult count to 5, child count to 3, and infant count to 1 using the increment buttons.

Starting URL: https://rahulshettyacademy.com/dropdownsPractise/

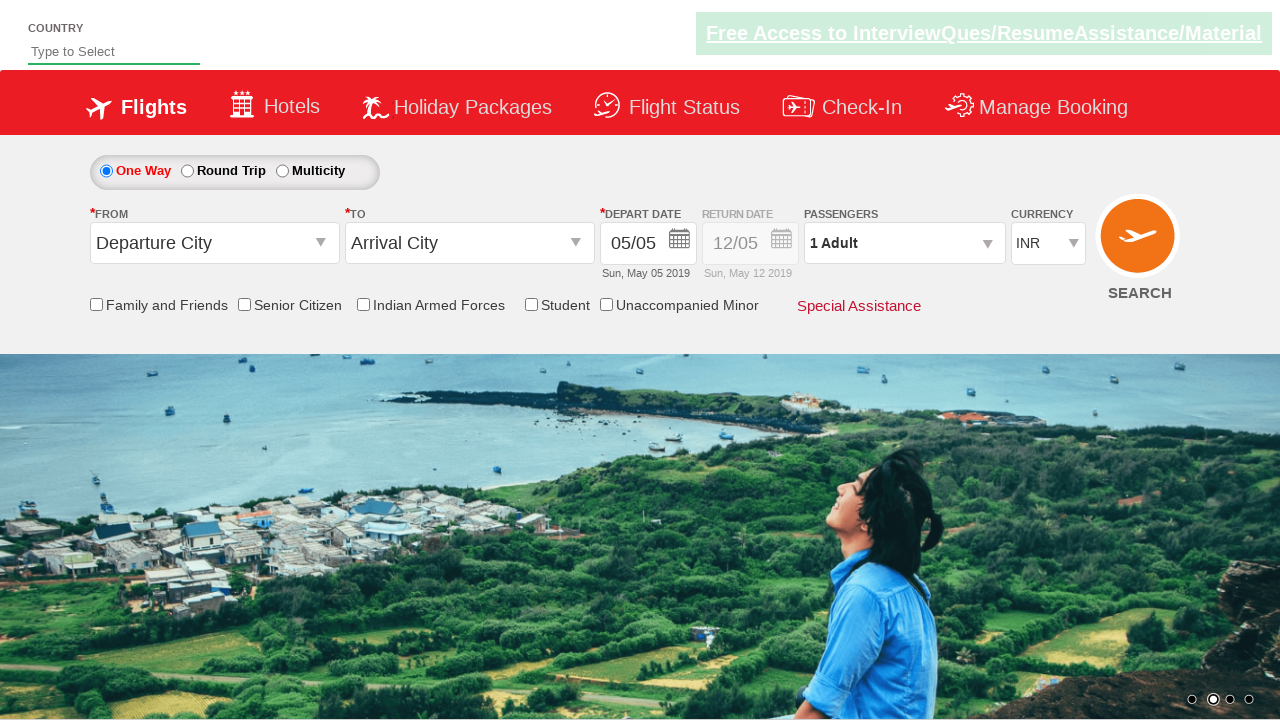

Waited for passenger info dropdown to be visible
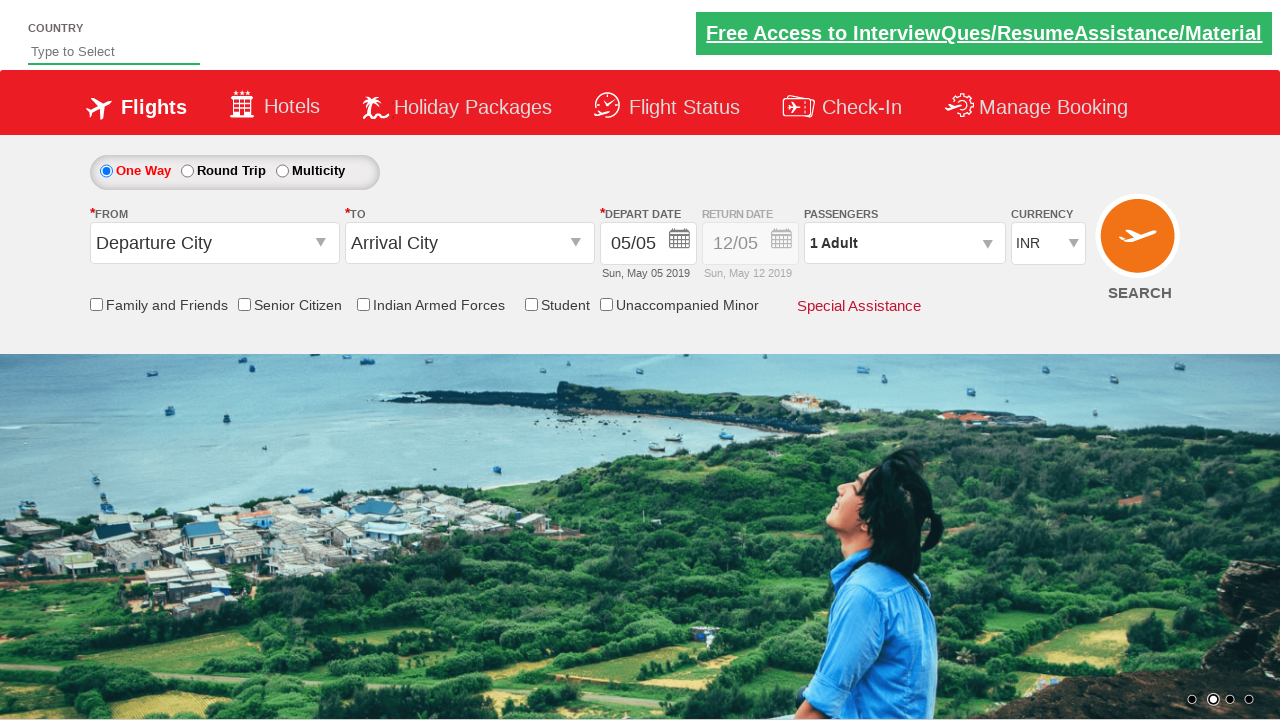

Clicked passenger info dropdown to open it at (904, 243) on xpath=//div[@id='divpaxinfo']
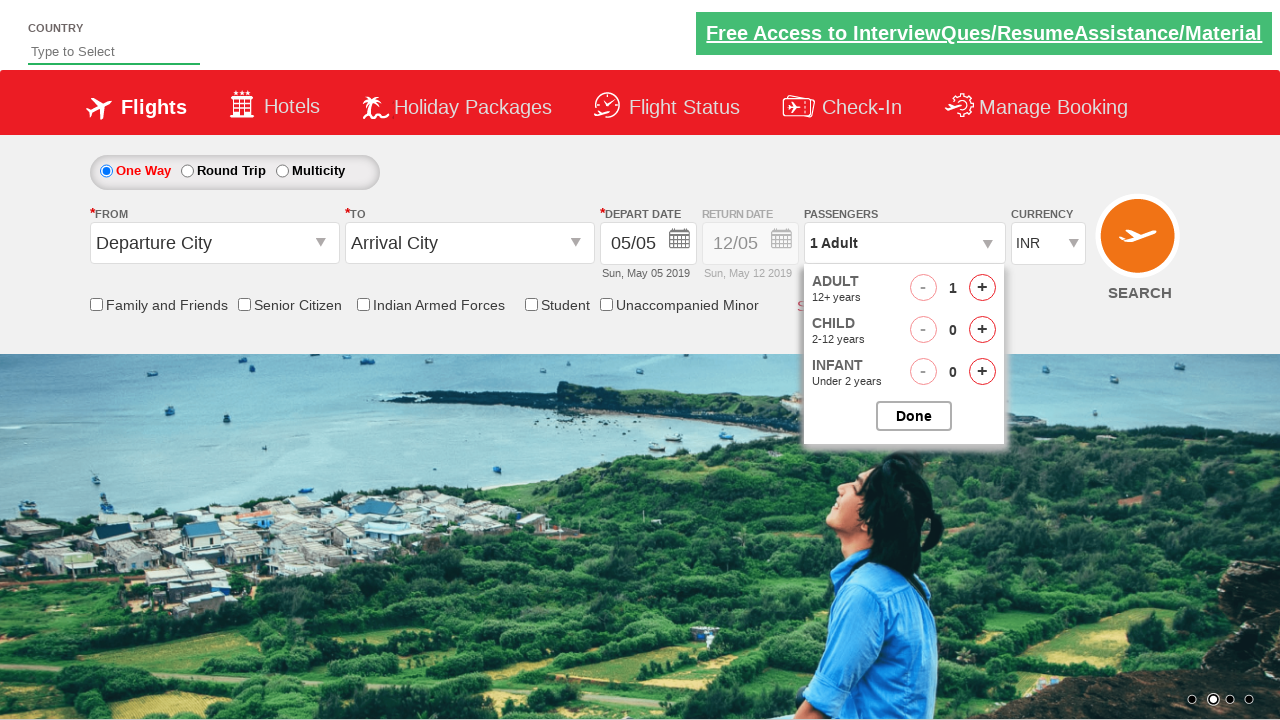

Waited for adult increment button to be visible
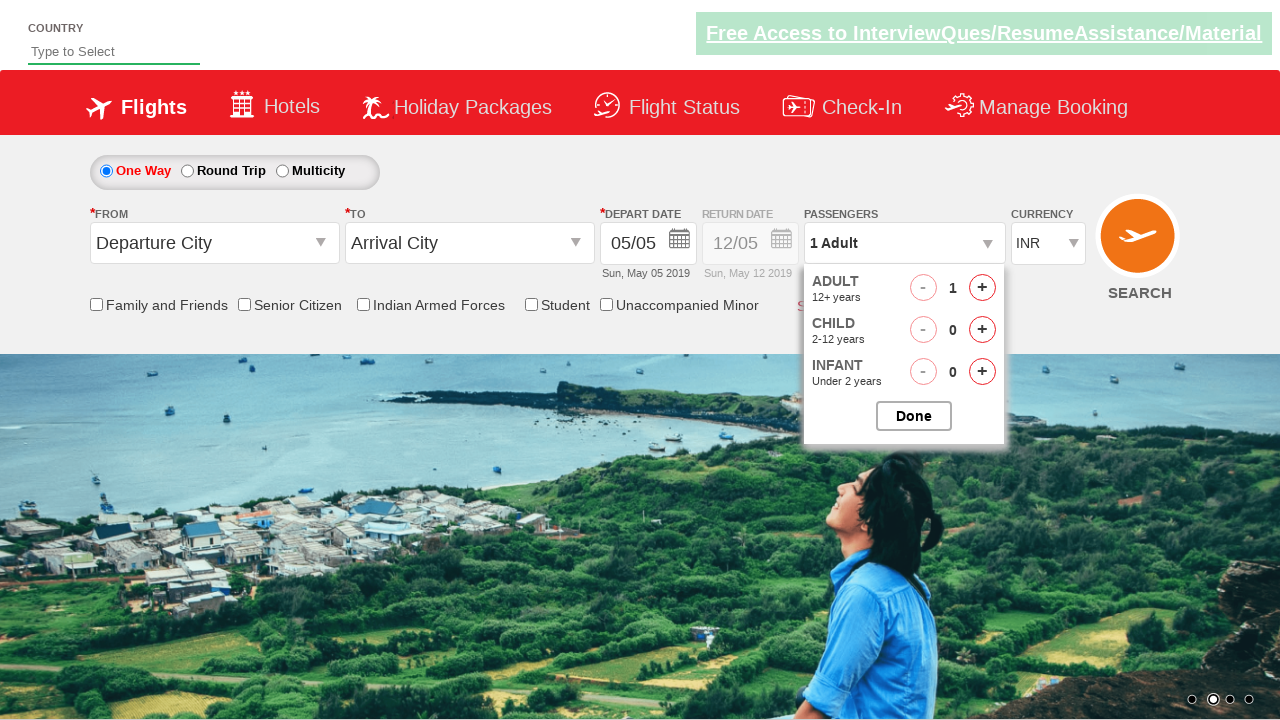

Clicked adult increment button at (982, 288) on #hrefIncAdt
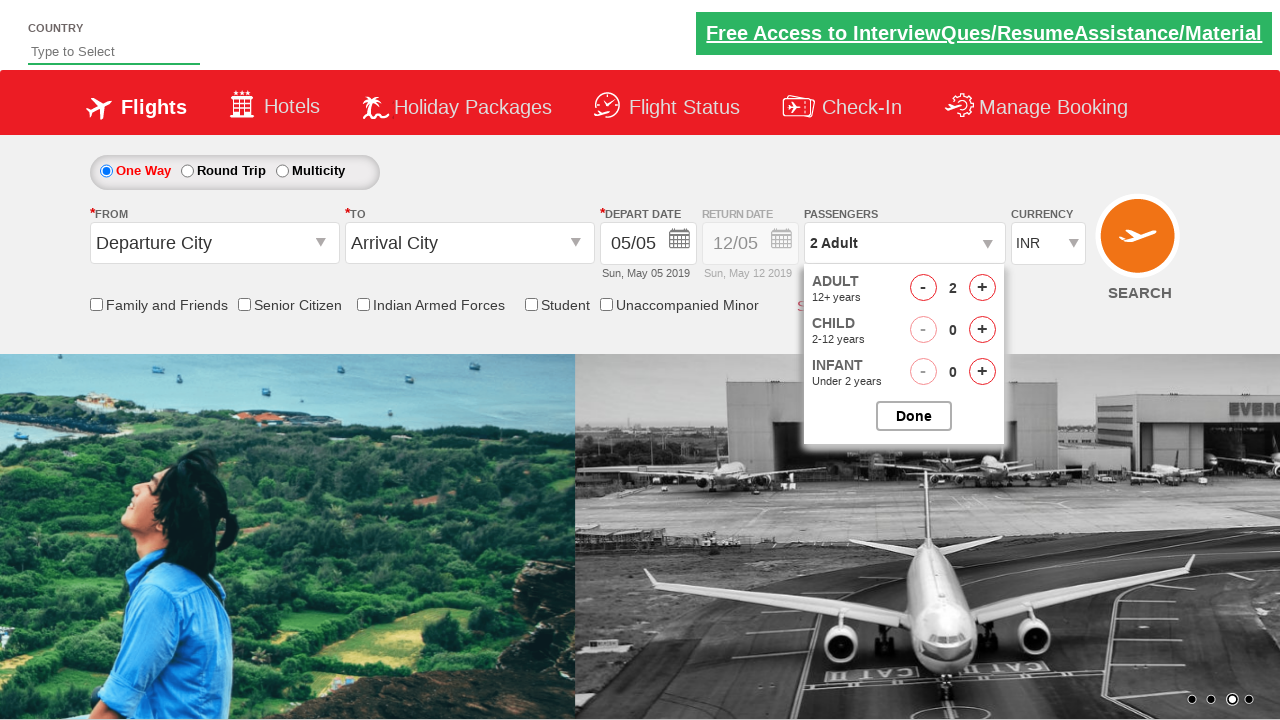

Clicked adult increment button at (982, 288) on #hrefIncAdt
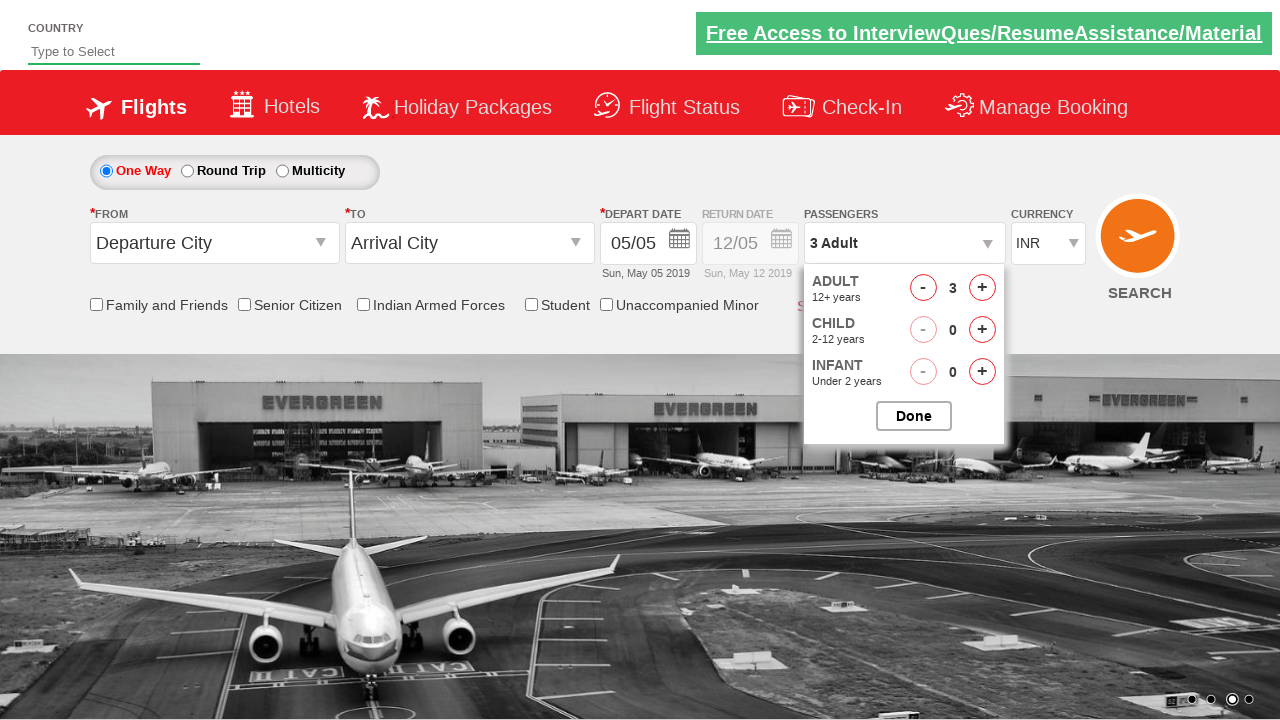

Clicked adult increment button at (982, 288) on #hrefIncAdt
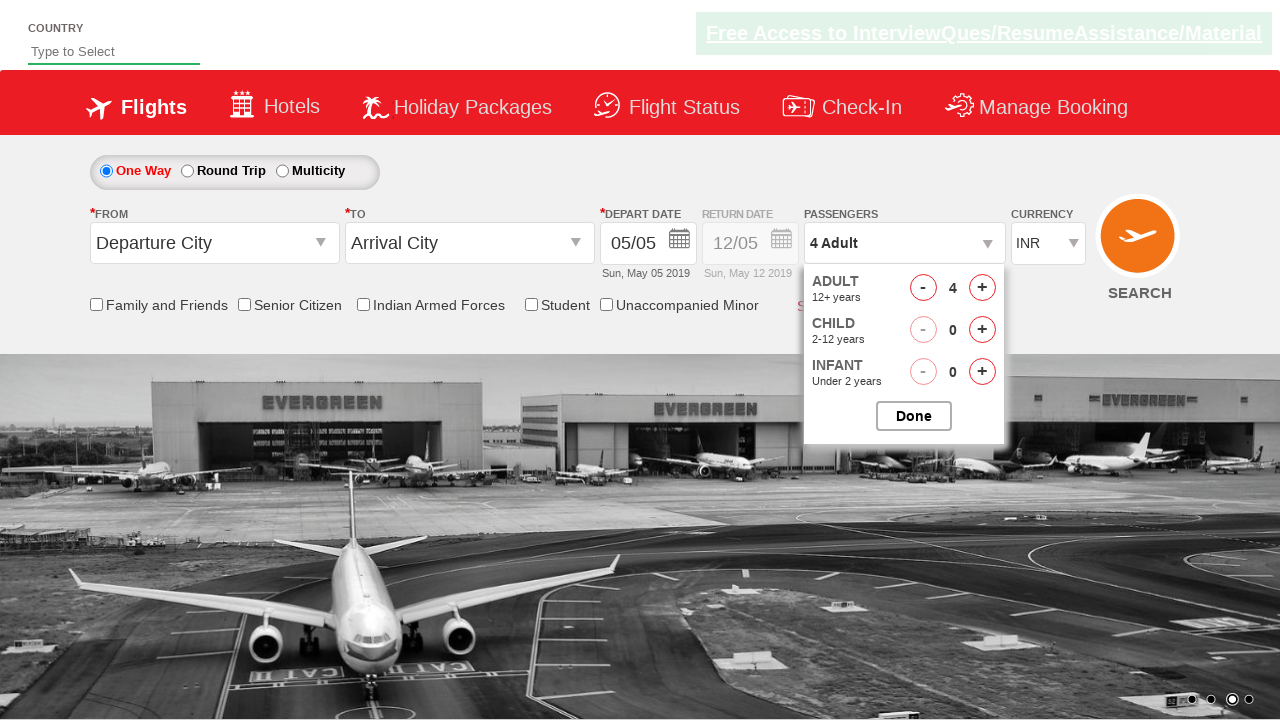

Clicked adult increment button at (982, 288) on #hrefIncAdt
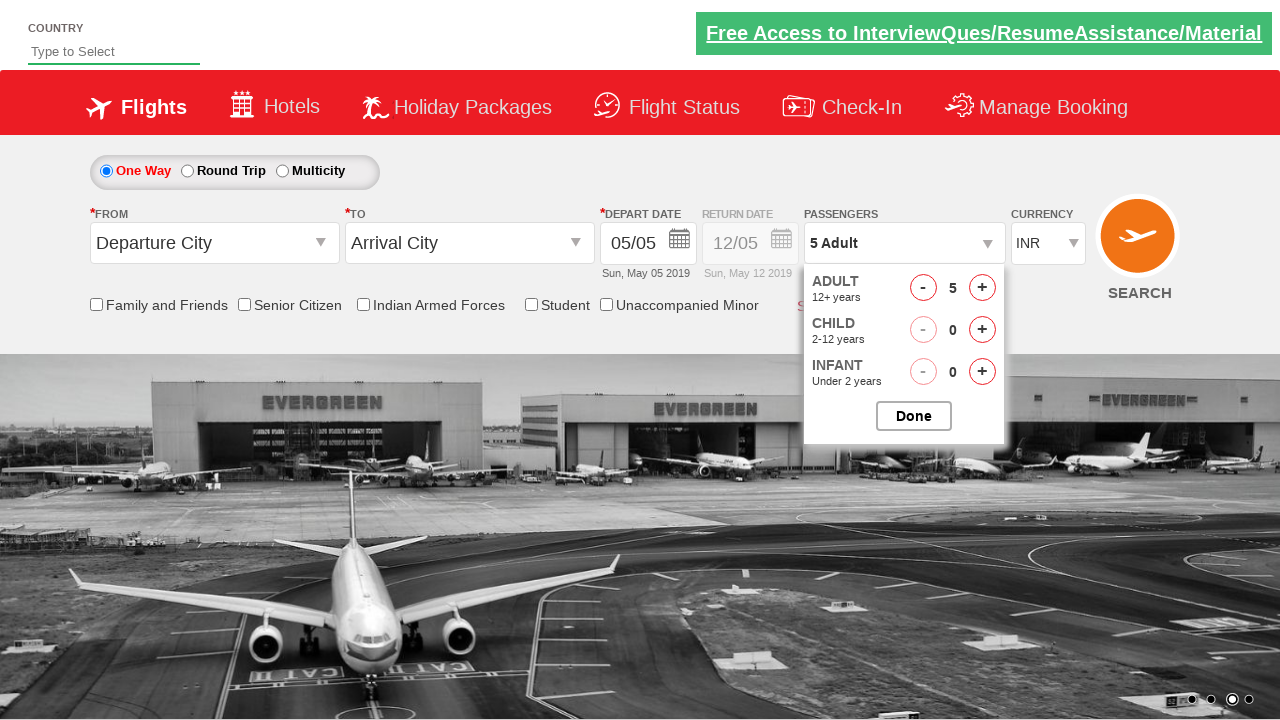

Clicked child increment button at (982, 330) on #hrefIncChd
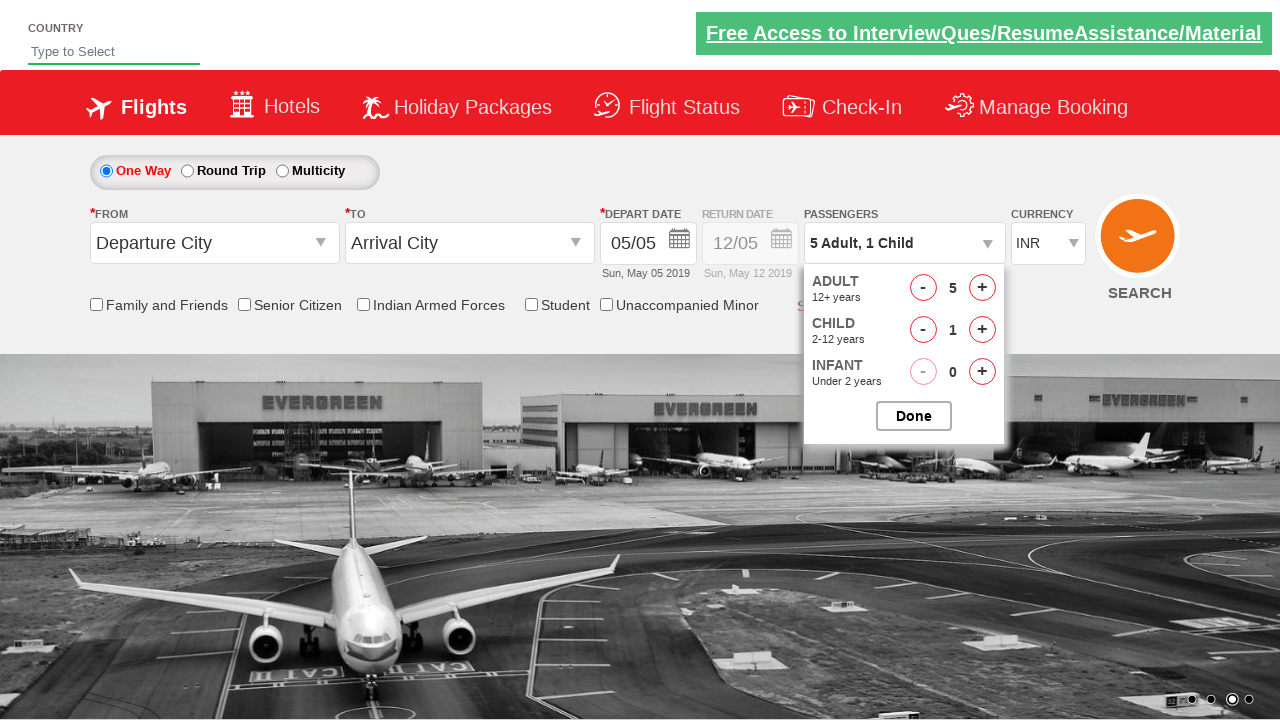

Clicked child increment button at (982, 330) on #hrefIncChd
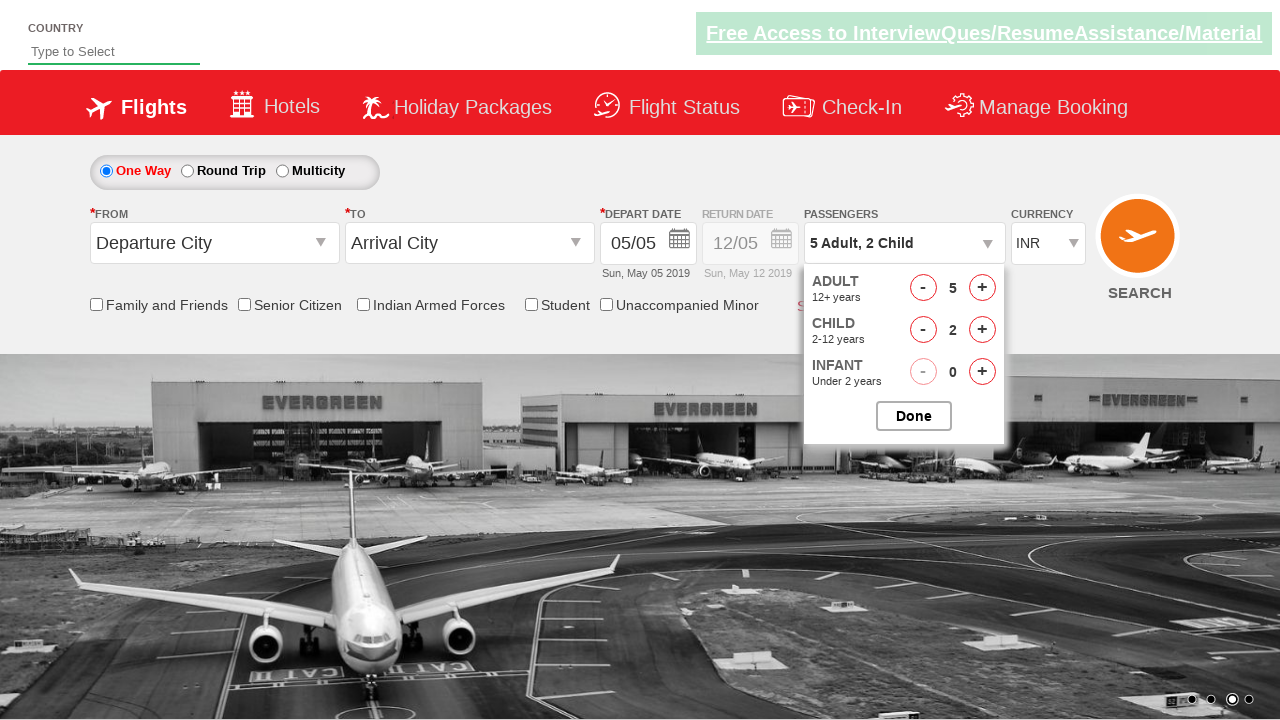

Clicked infant increment button at (982, 372) on #hrefIncInf
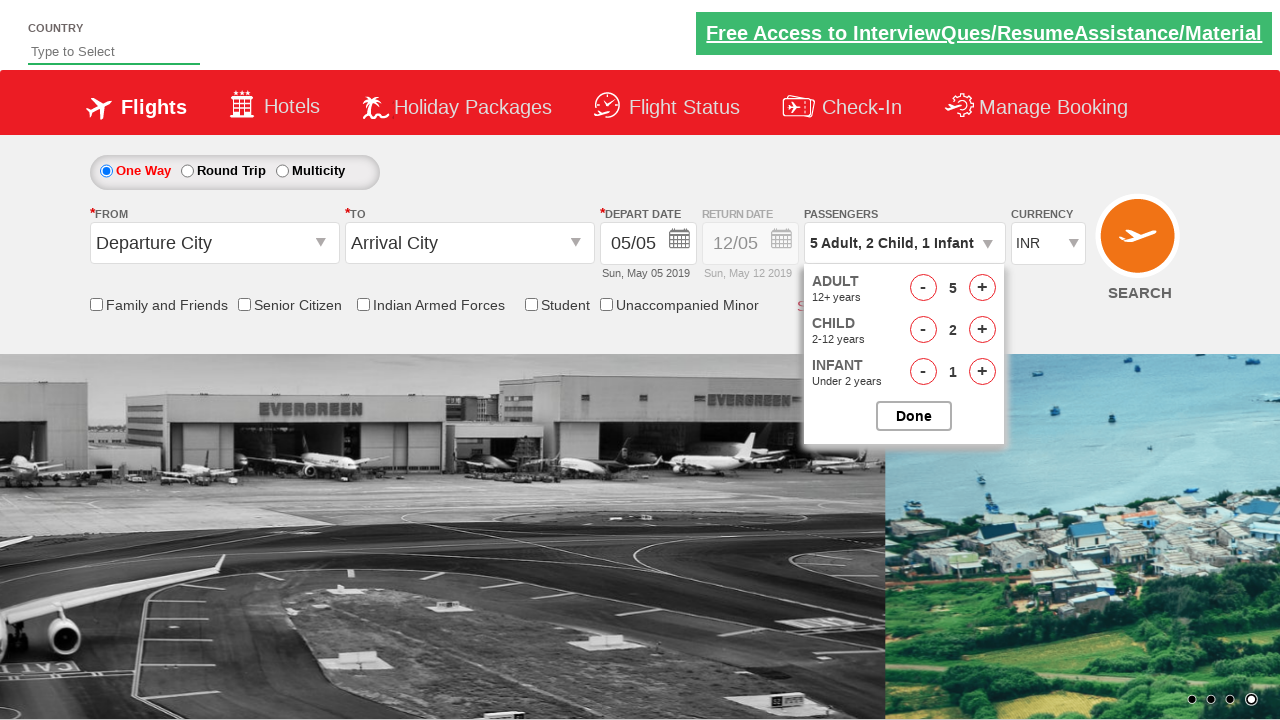

Verified passenger info text is updated
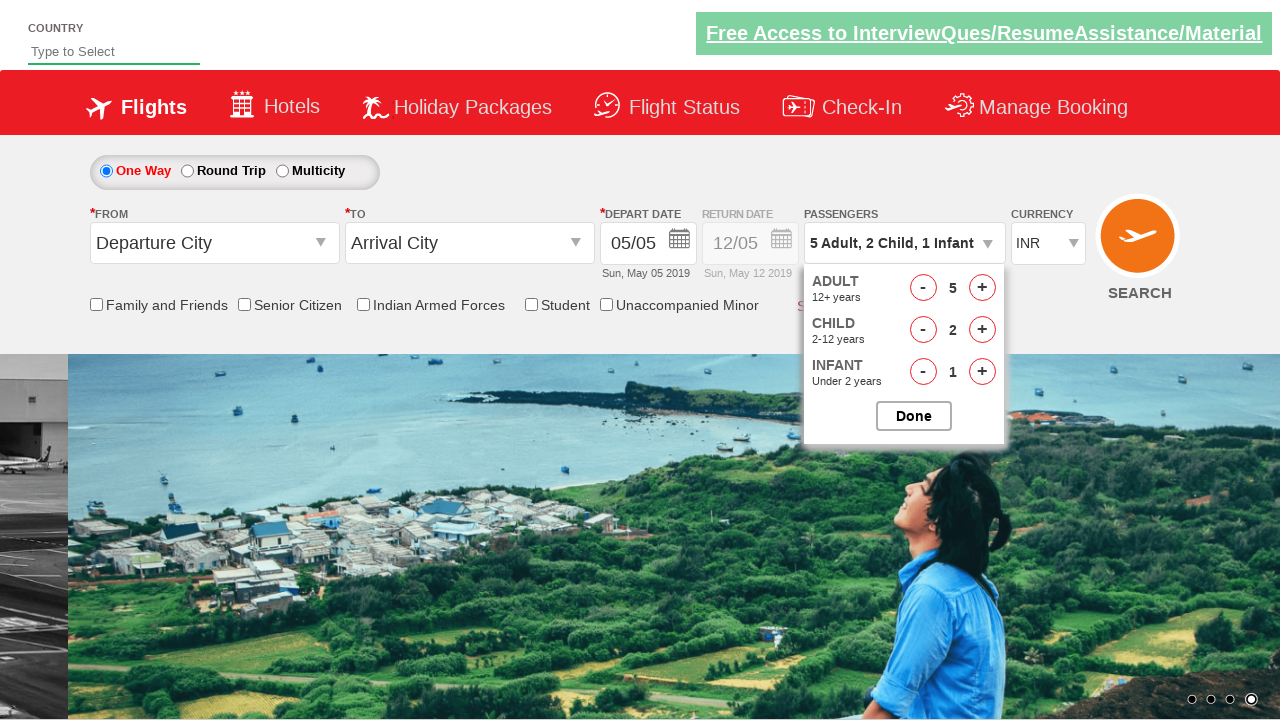

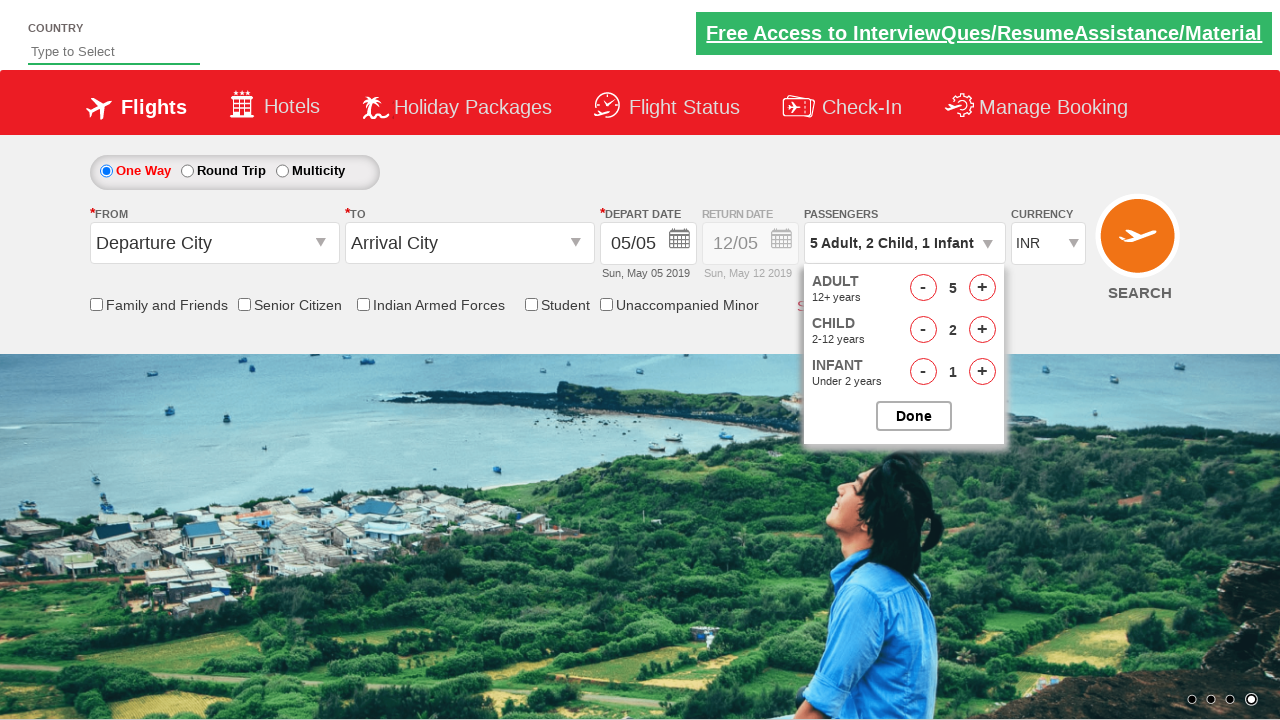